Tests JS Prompt dialog by clicking the prompt button, entering text, and accepting the dialog

Starting URL: https://the-internet.herokuapp.com/javascript_alerts

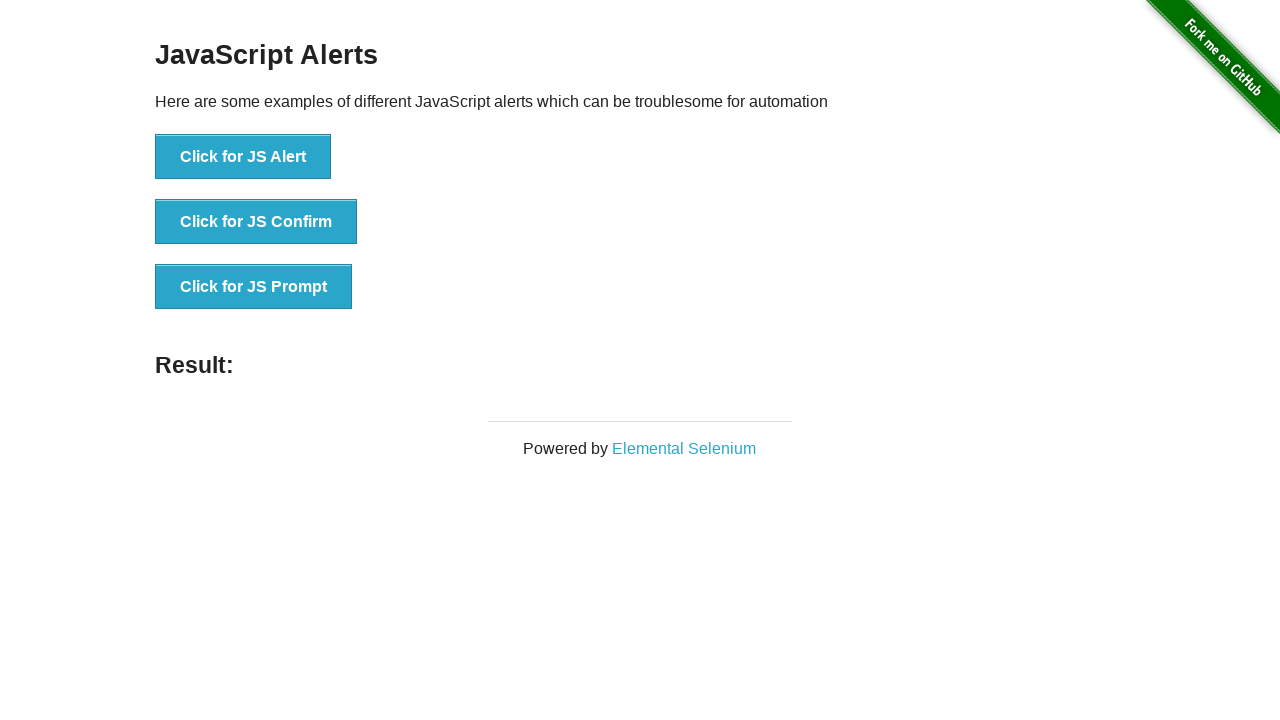

Set up dialog handler to accept prompt with text 'Hello Playwright'
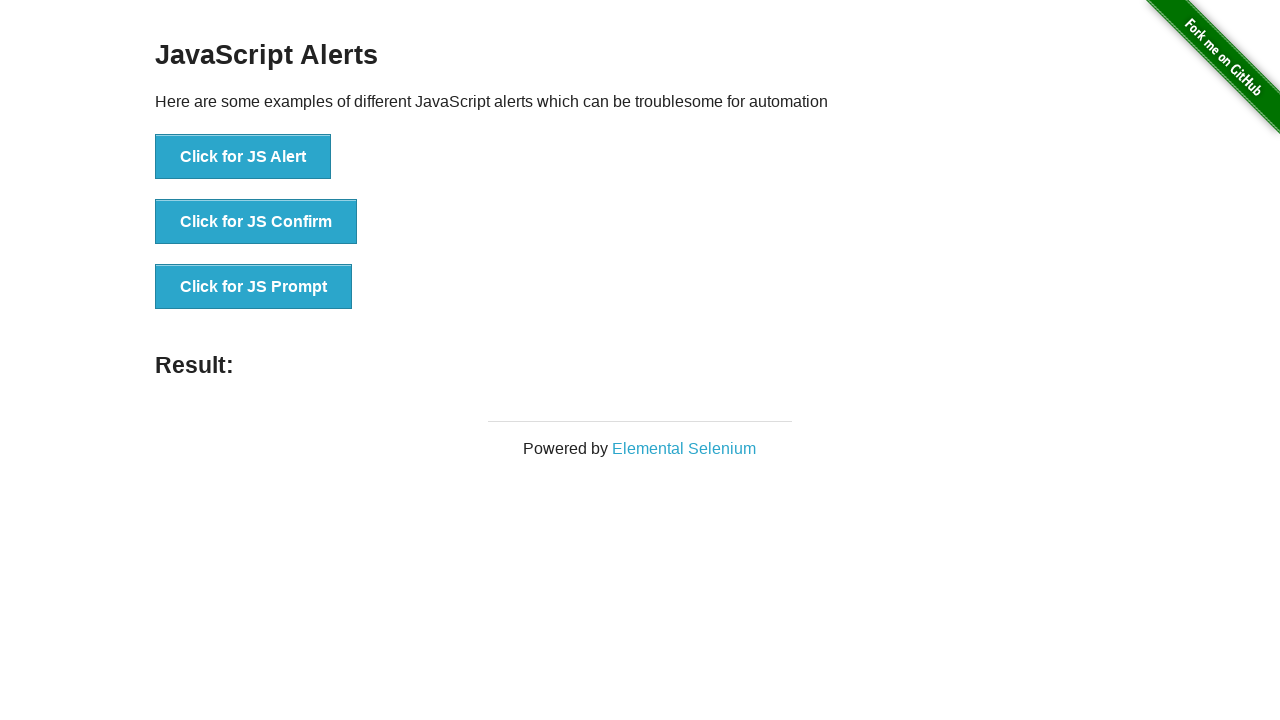

Clicked JS Prompt button at (254, 287) on button:has-text('Click for JS Prompt')
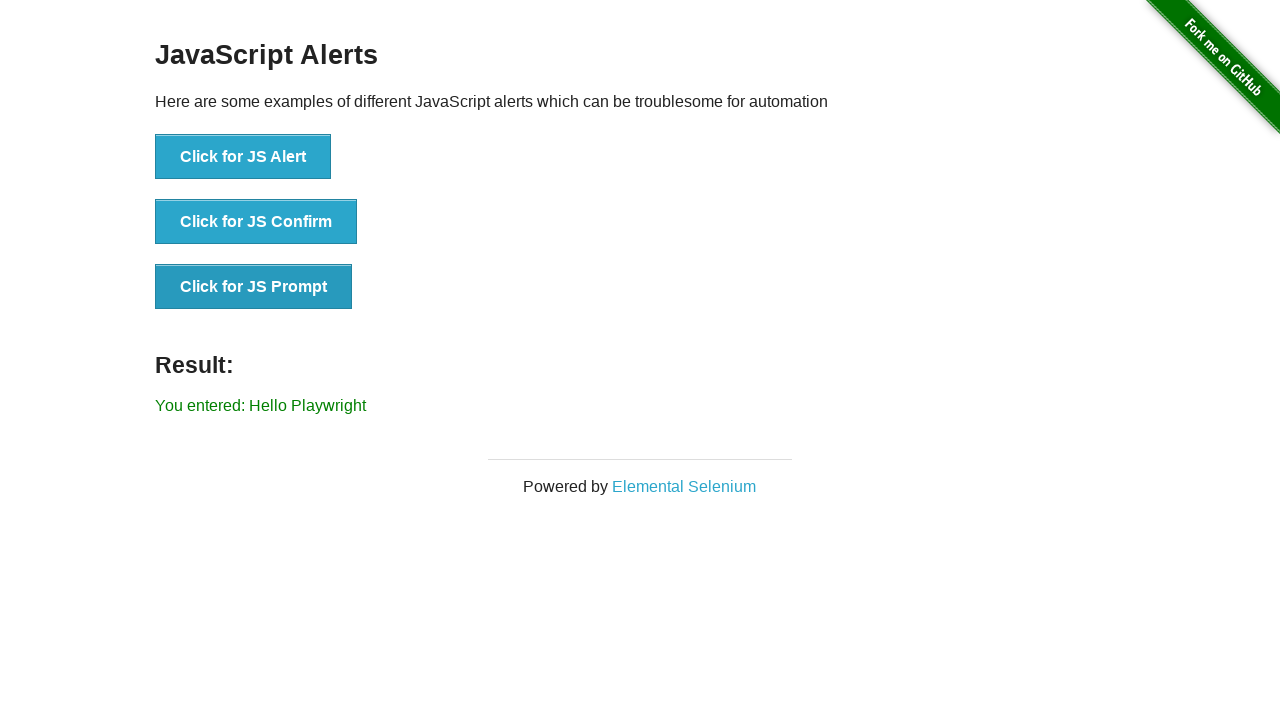

Verified result text shows entered text 'You entered: Hello Playwright'
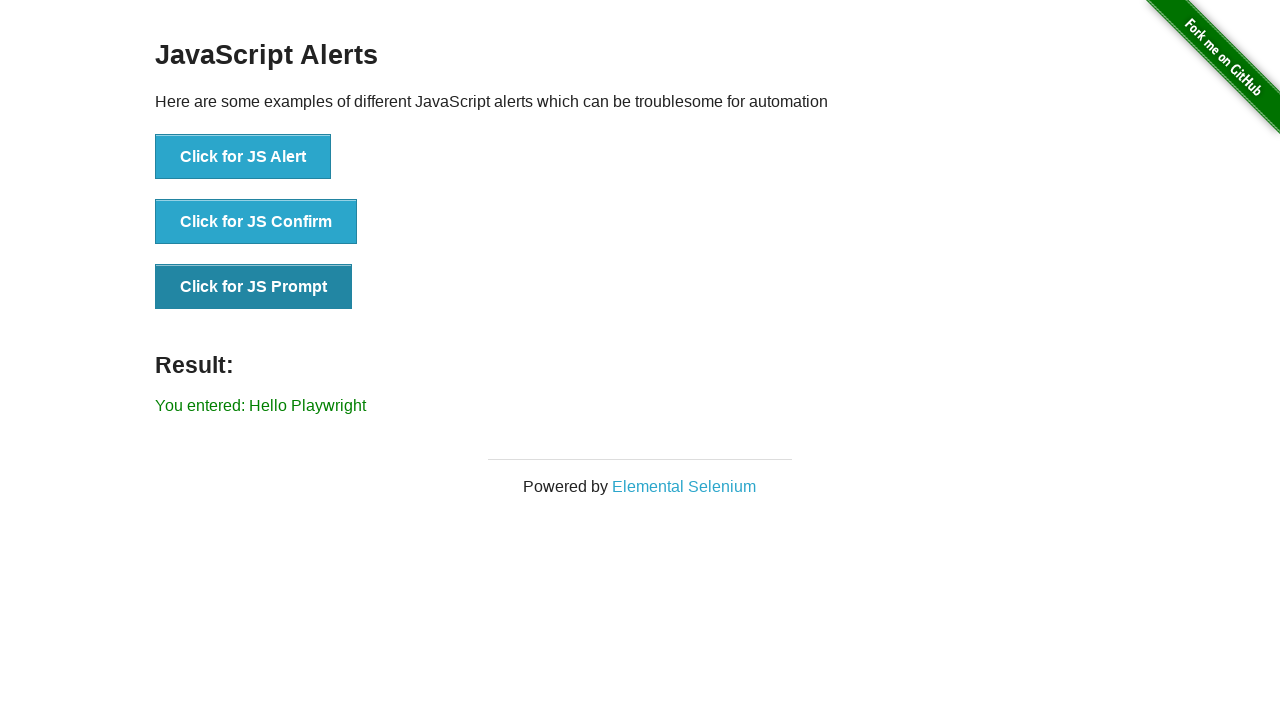

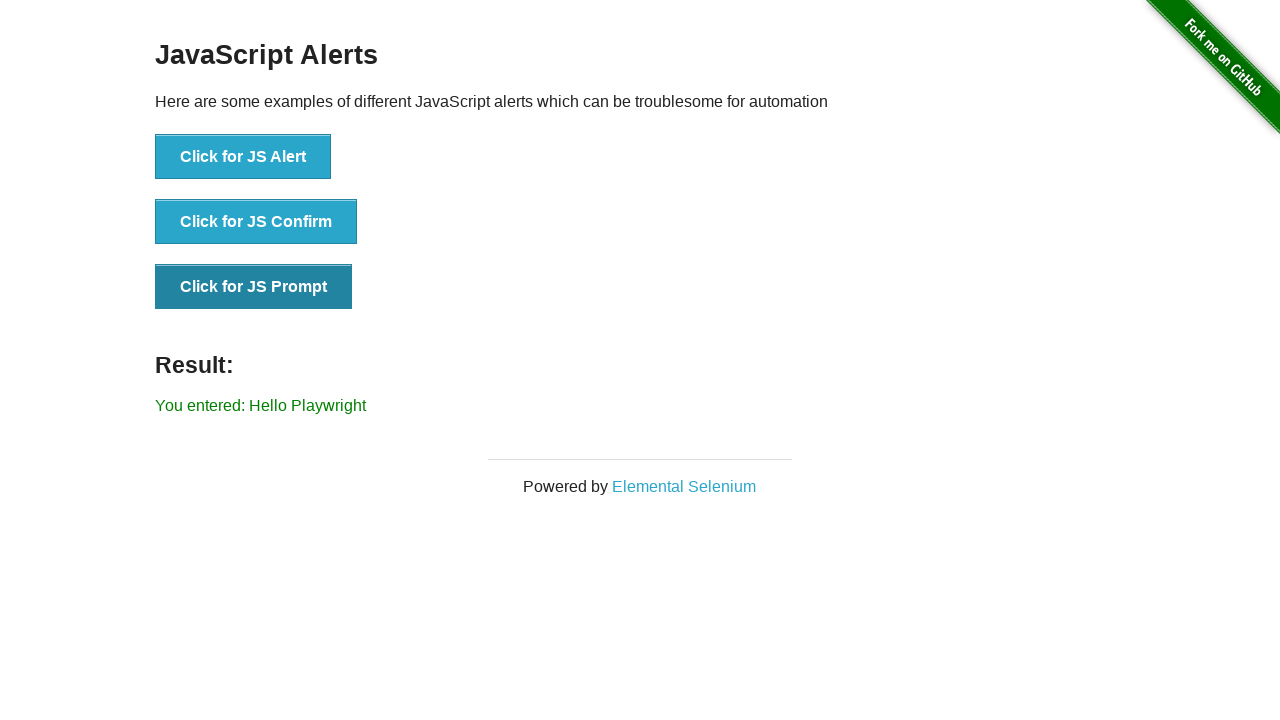